Navigates to the Swedish National Emissions Database website and clicks the Excel download button to trigger a file download.

Starting URL: https://nationellaemissionsdatabasen.smhi.se/

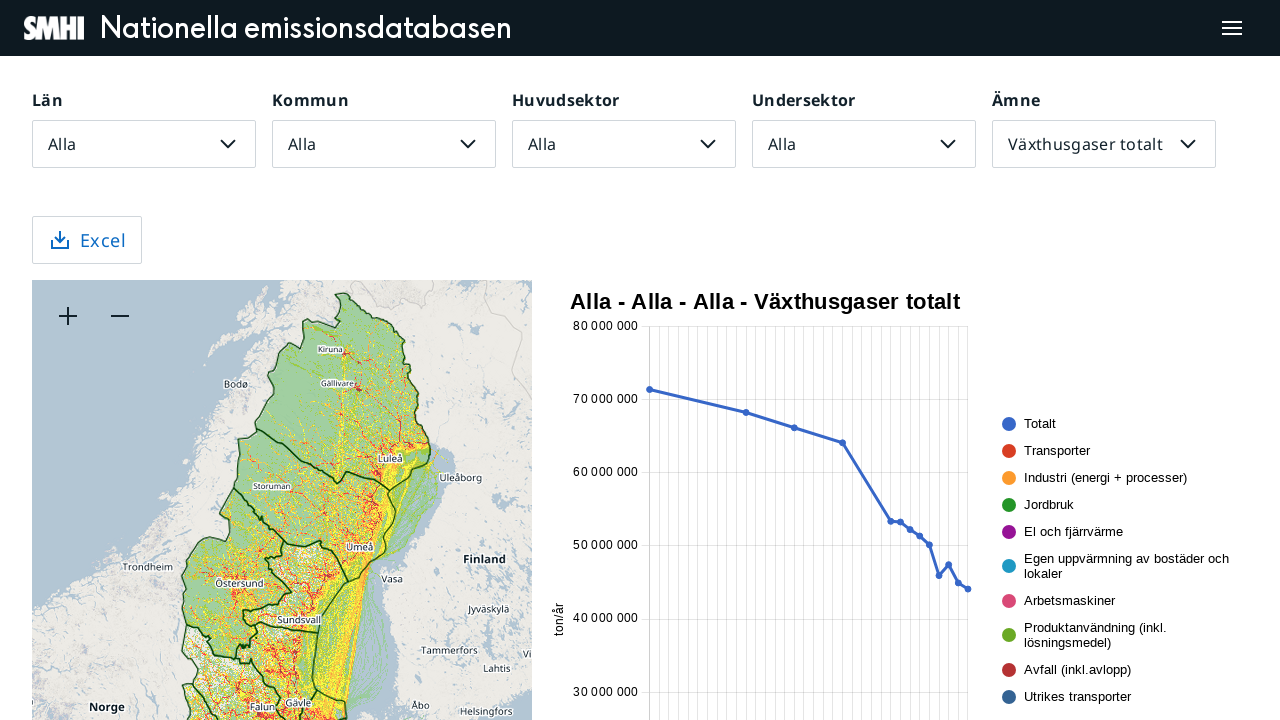

Navigated to Swedish National Emissions Database website
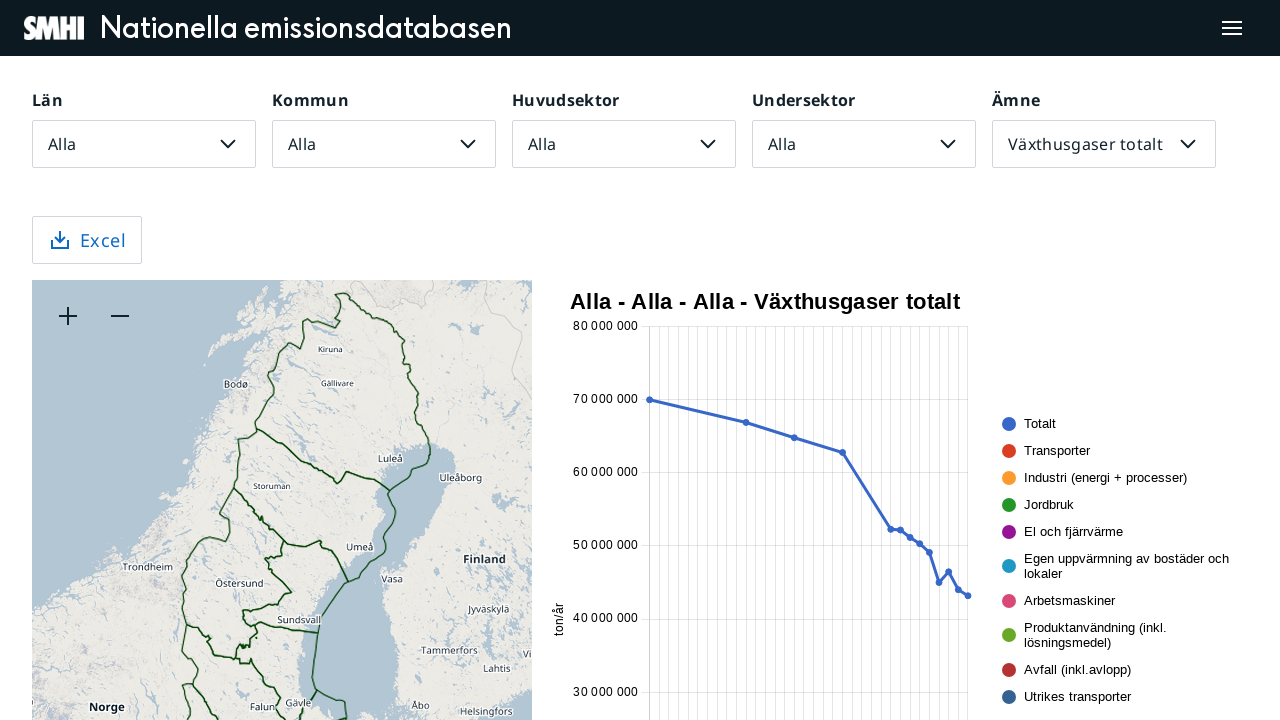

Clicked Excel download button to trigger file download at (87, 240) on button:has-text('Excel')
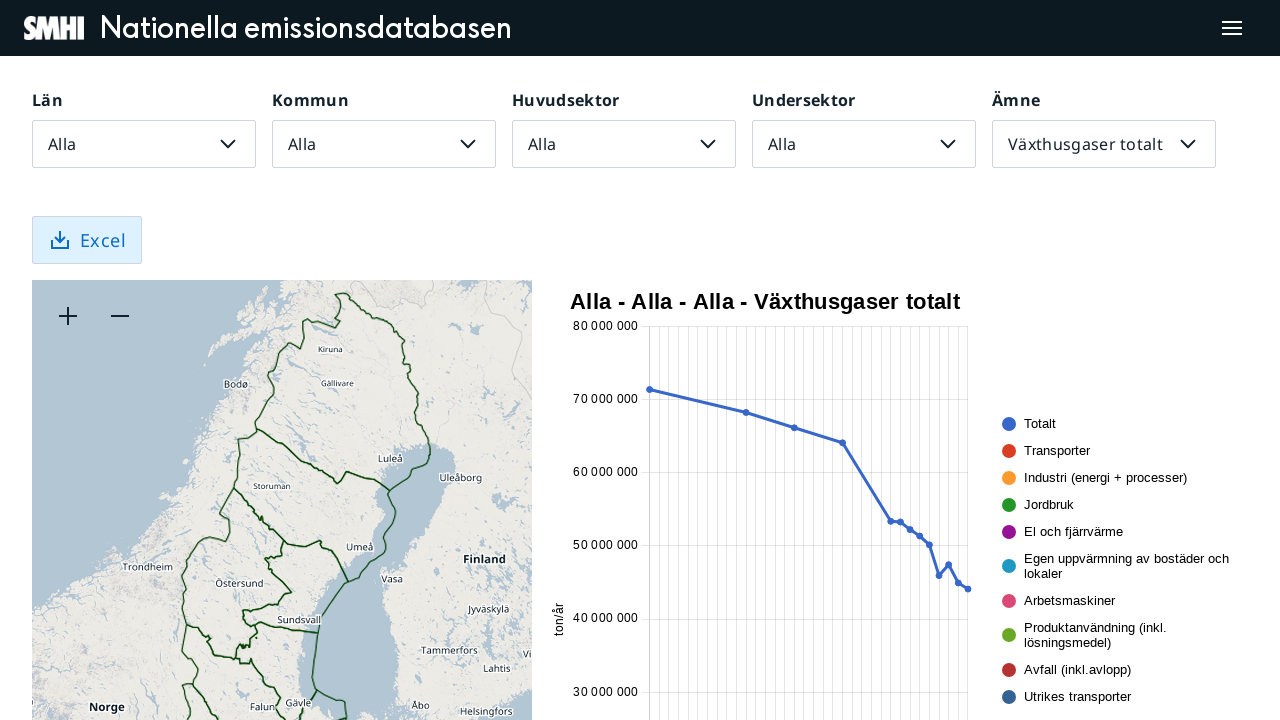

Waited 2 seconds for download to be triggered
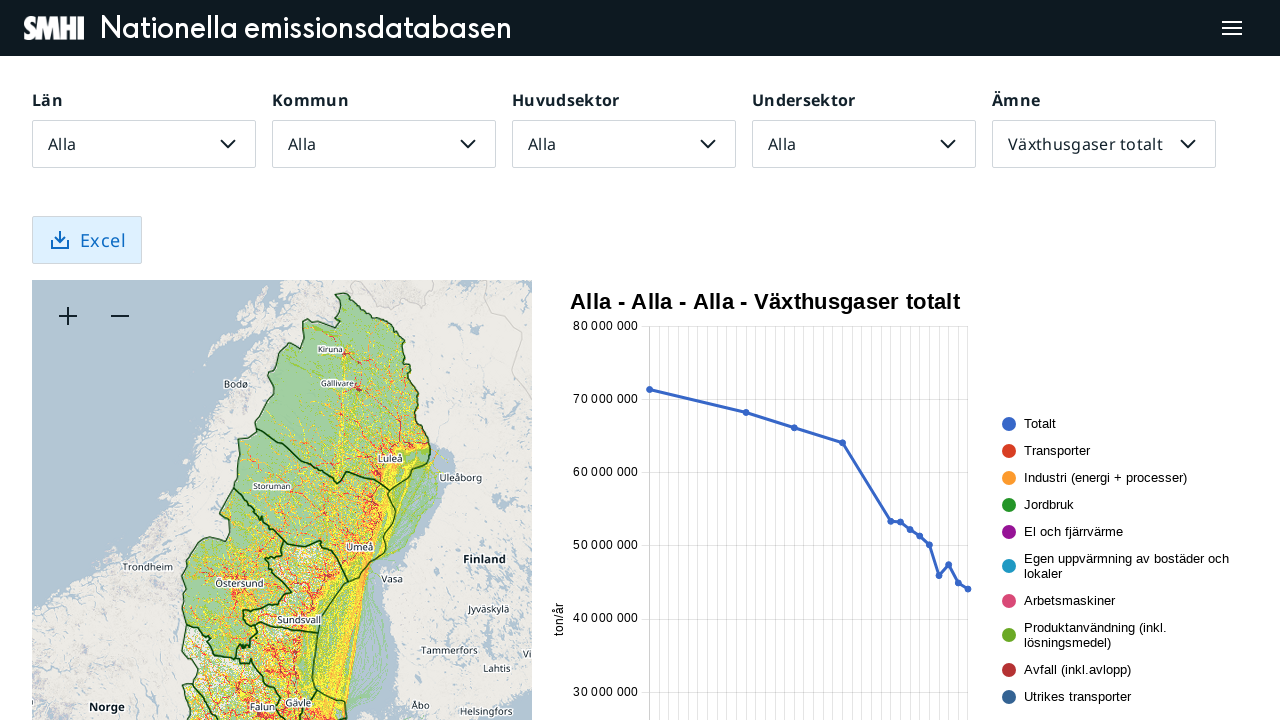

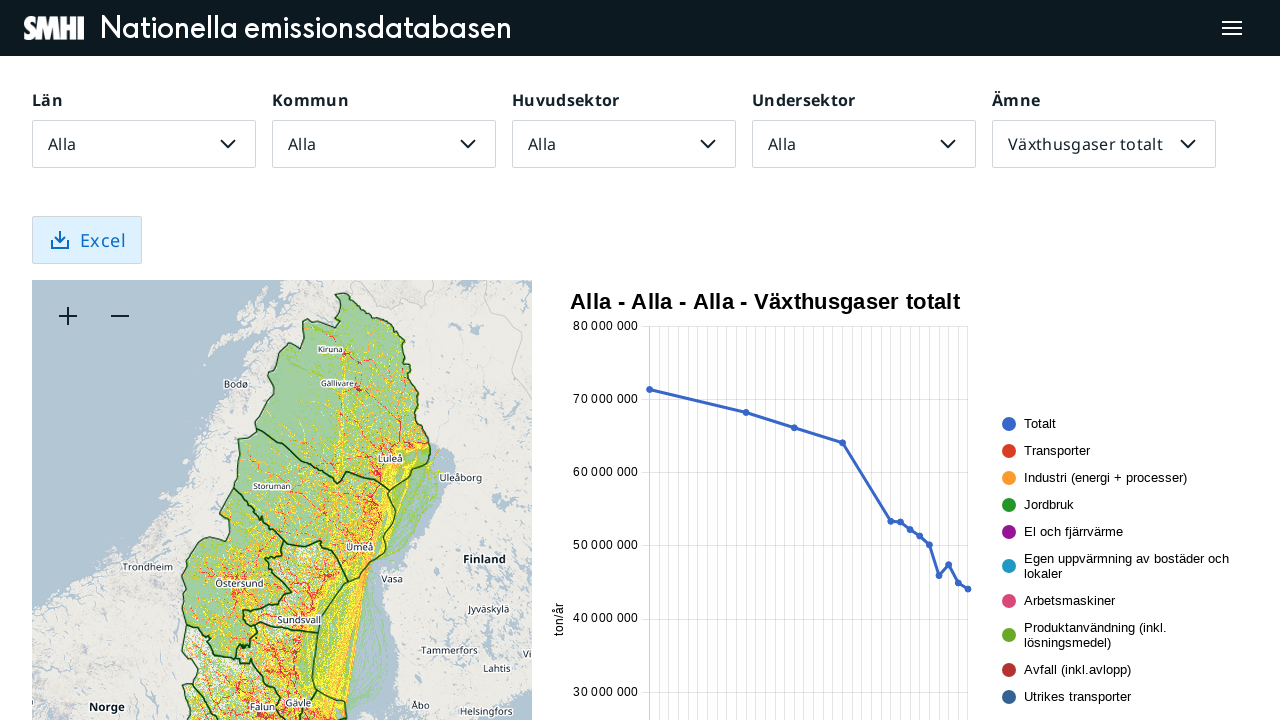